Tests login form validation with only username provided by entering username, clearing password field, then clicking login to verify "Password is required" error message appears

Starting URL: https://www.saucedemo.com/

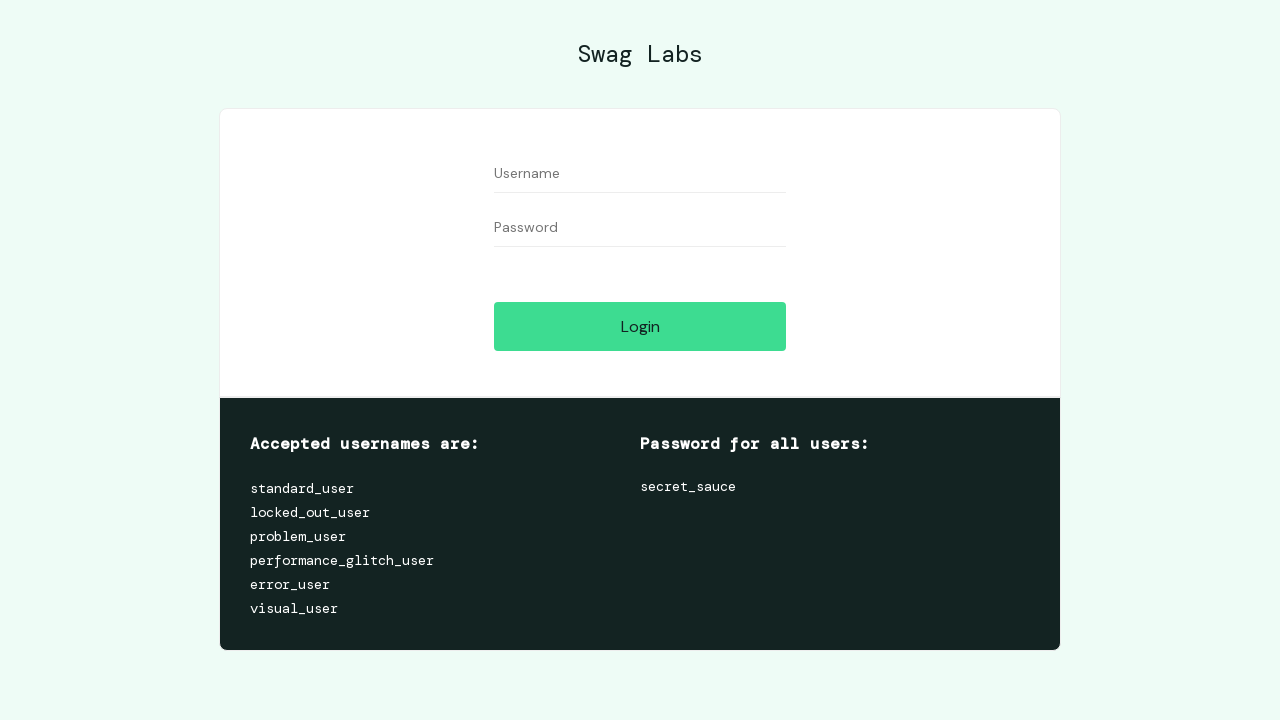

Entered username 'standard_user' in the username field on //input[@id='user-name']
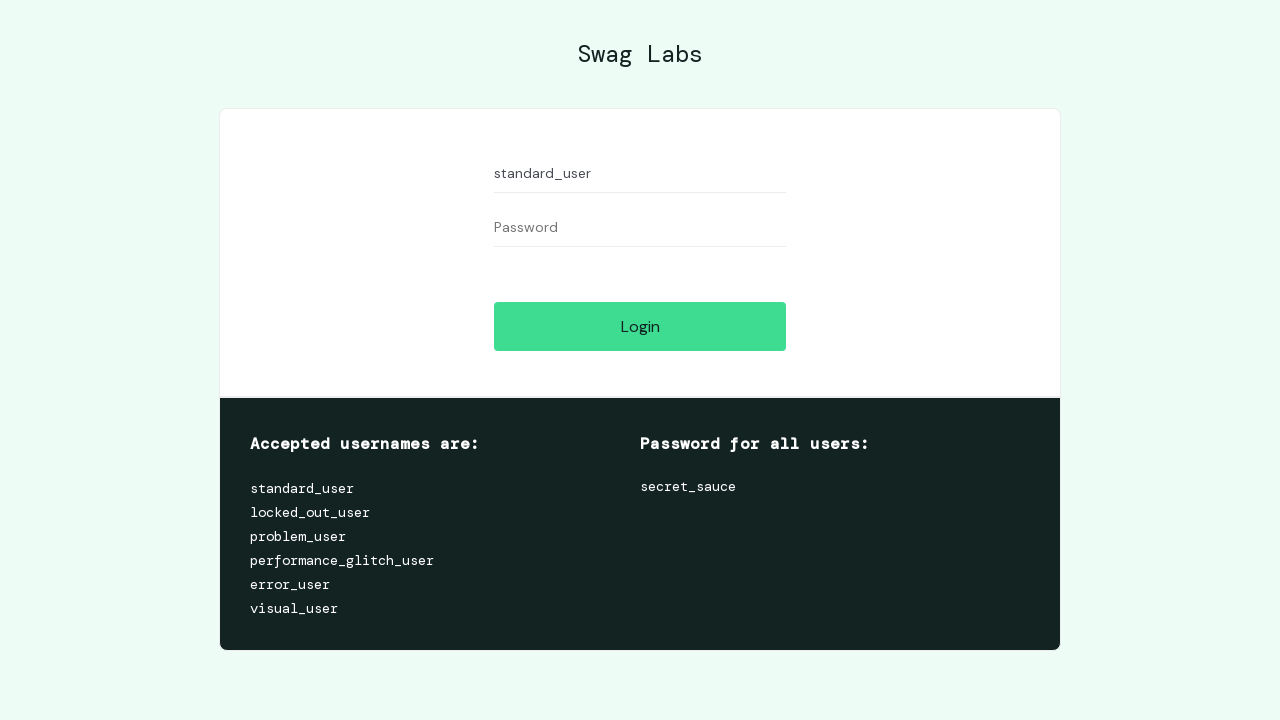

Entered password 'secret_sauce' in the password field on //input[@id='password']
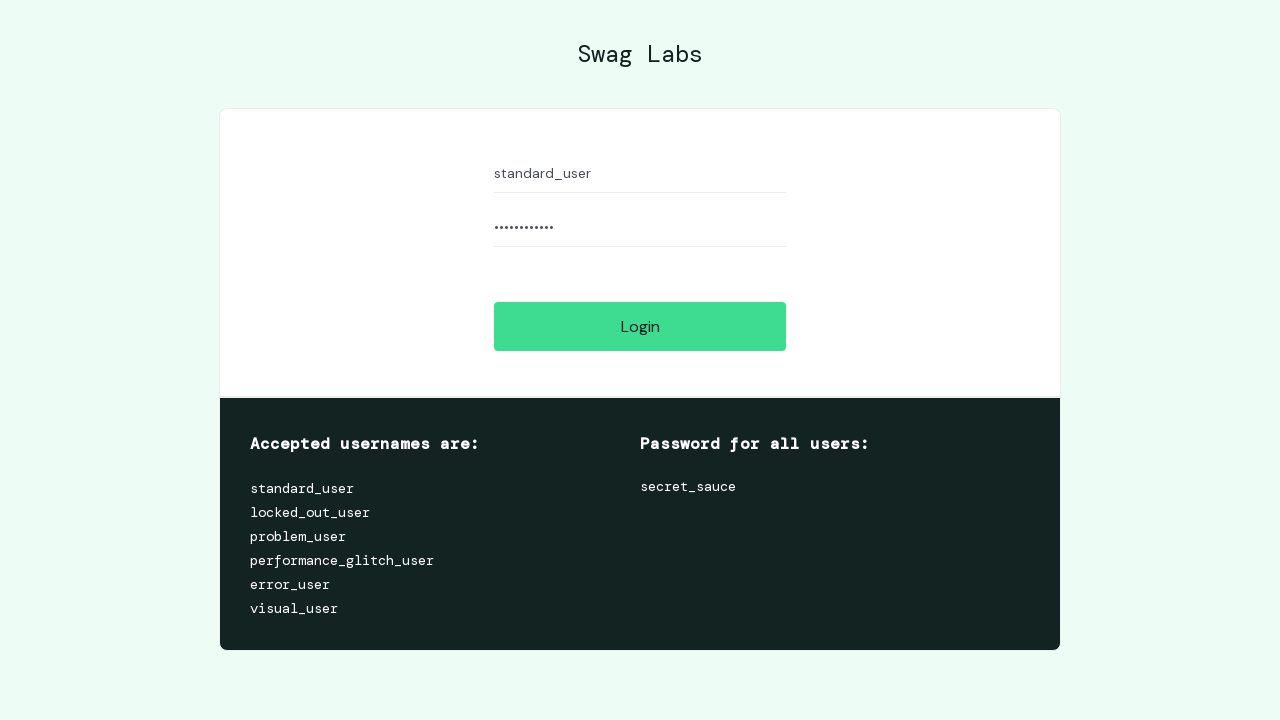

Cleared the password field to leave it empty on //input[@id='password']
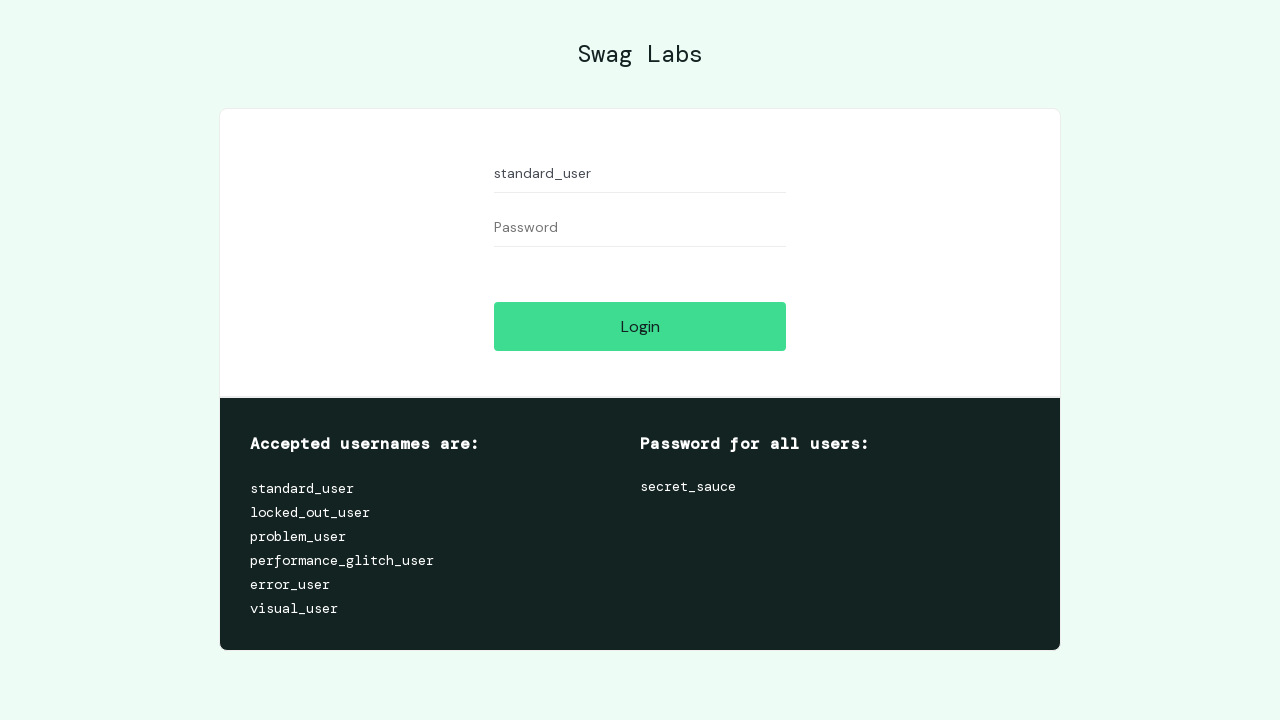

Clicked the Login button at (640, 326) on xpath=//input[@id='login-button']
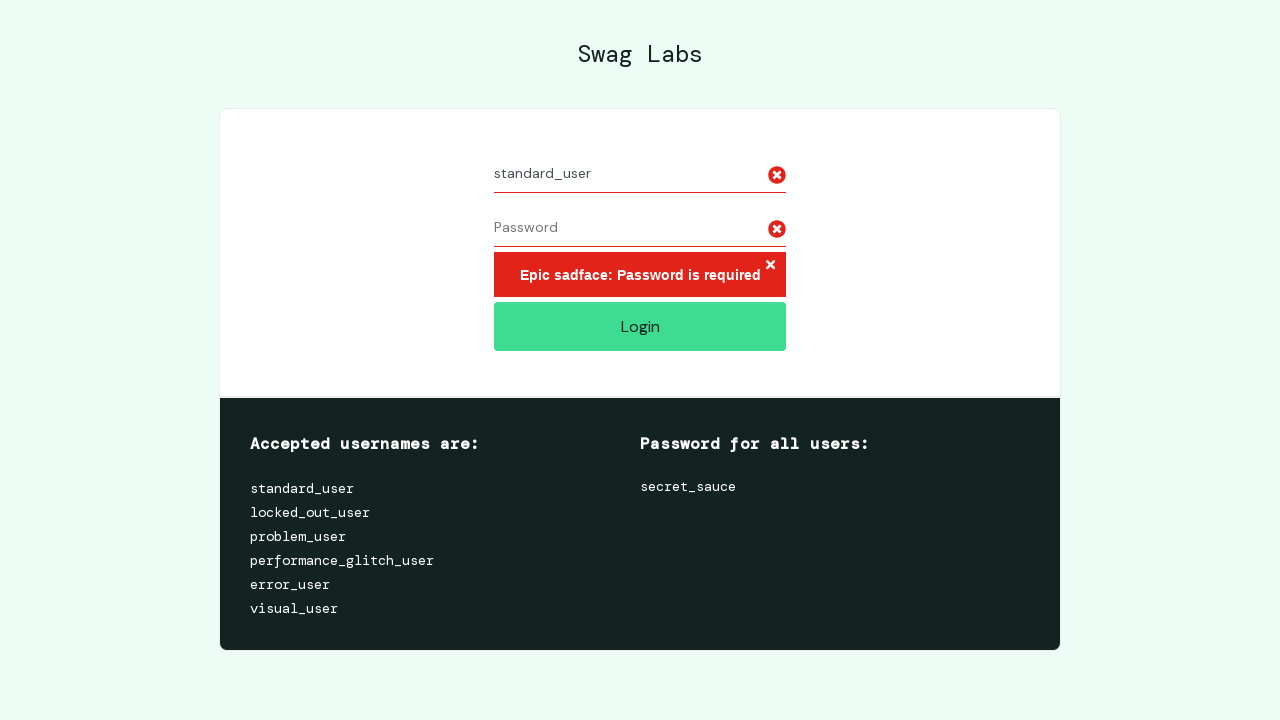

Waited for error message to appear
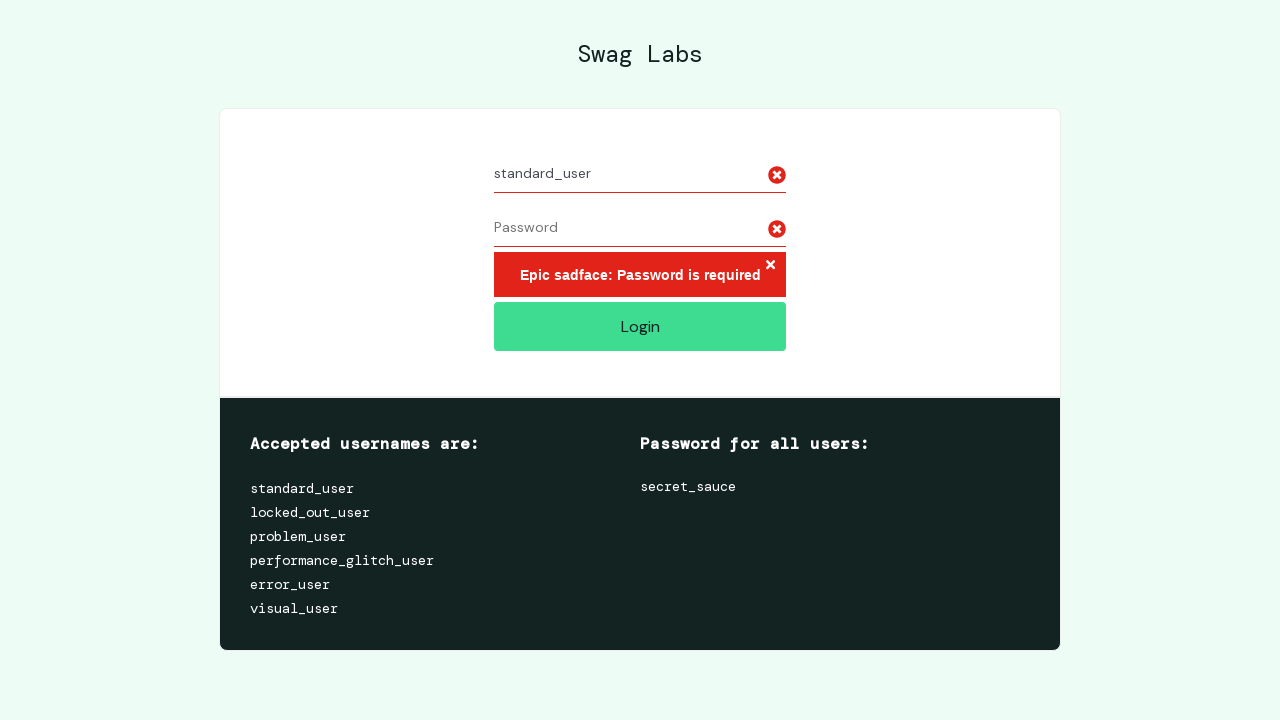

Retrieved error message text: 'Epic sadface: Password is required'
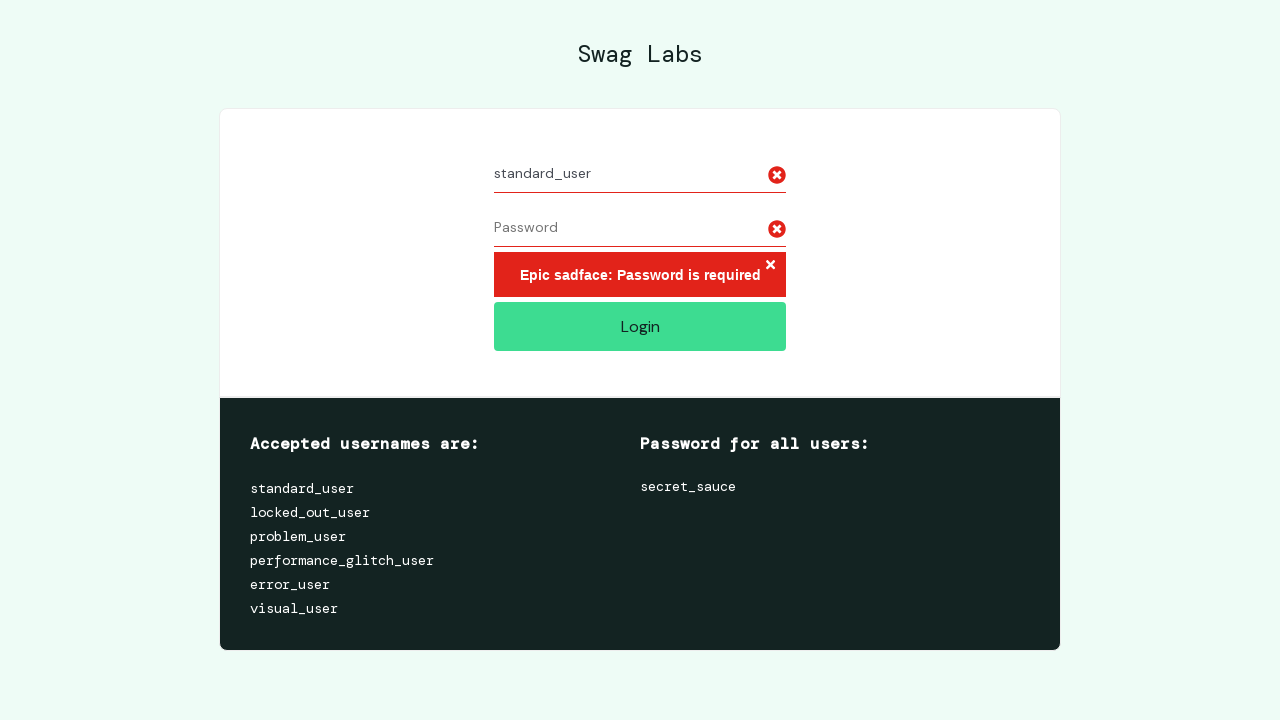

Verified 'Password is required' error message is displayed
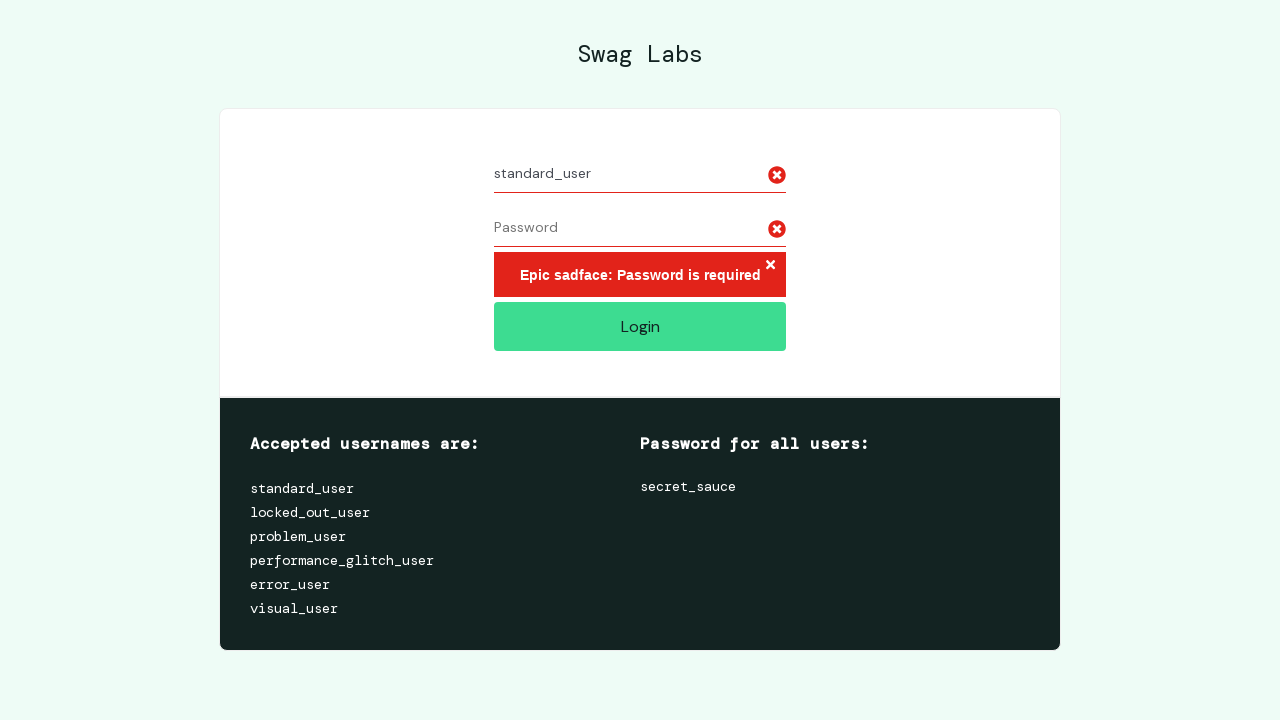

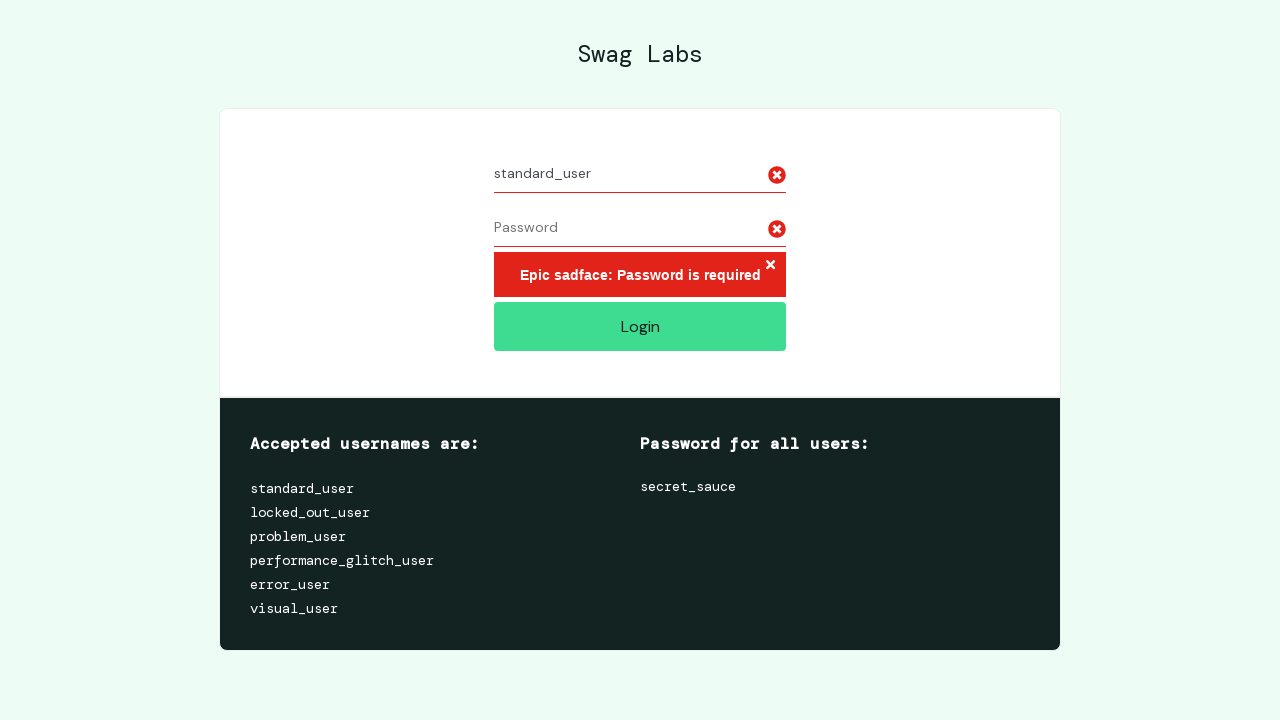